Tests drag and drop functionality on the jQuery UI droppable demo page by dragging a draggable element onto a droppable target within an iframe.

Starting URL: https://jqueryui.com/droppable/

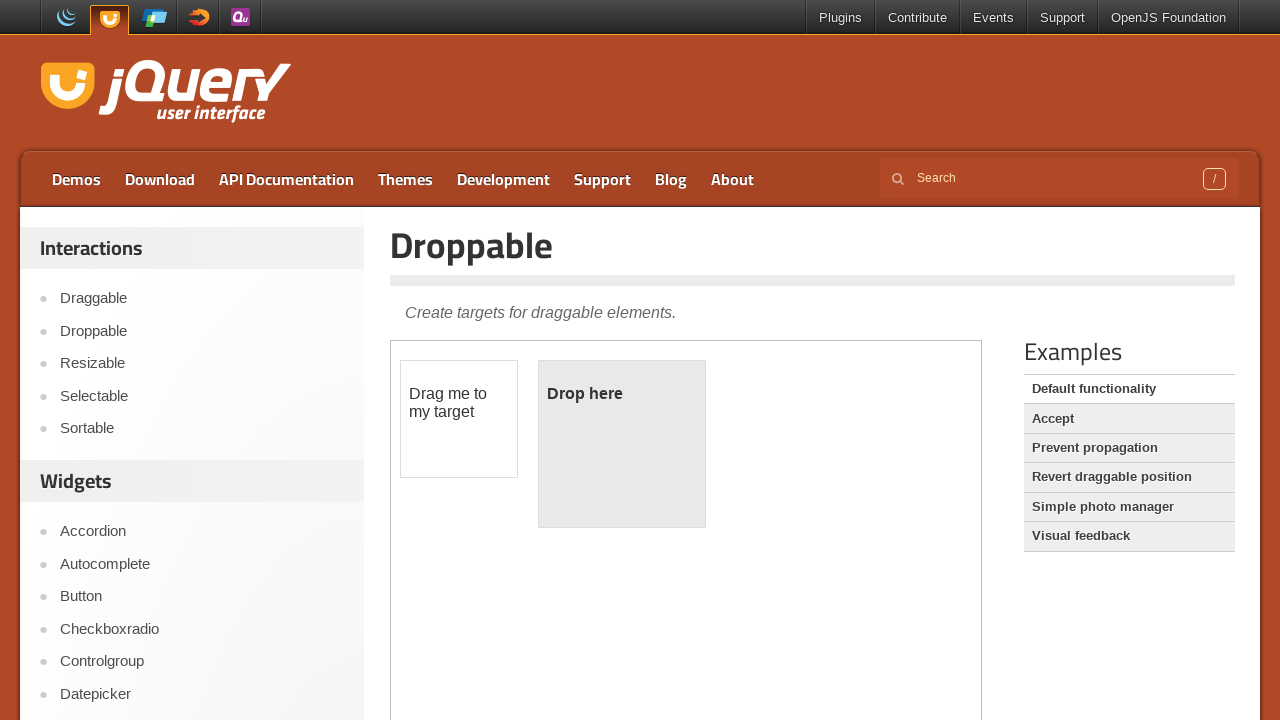

Located the demo iframe containing drag and drop elements
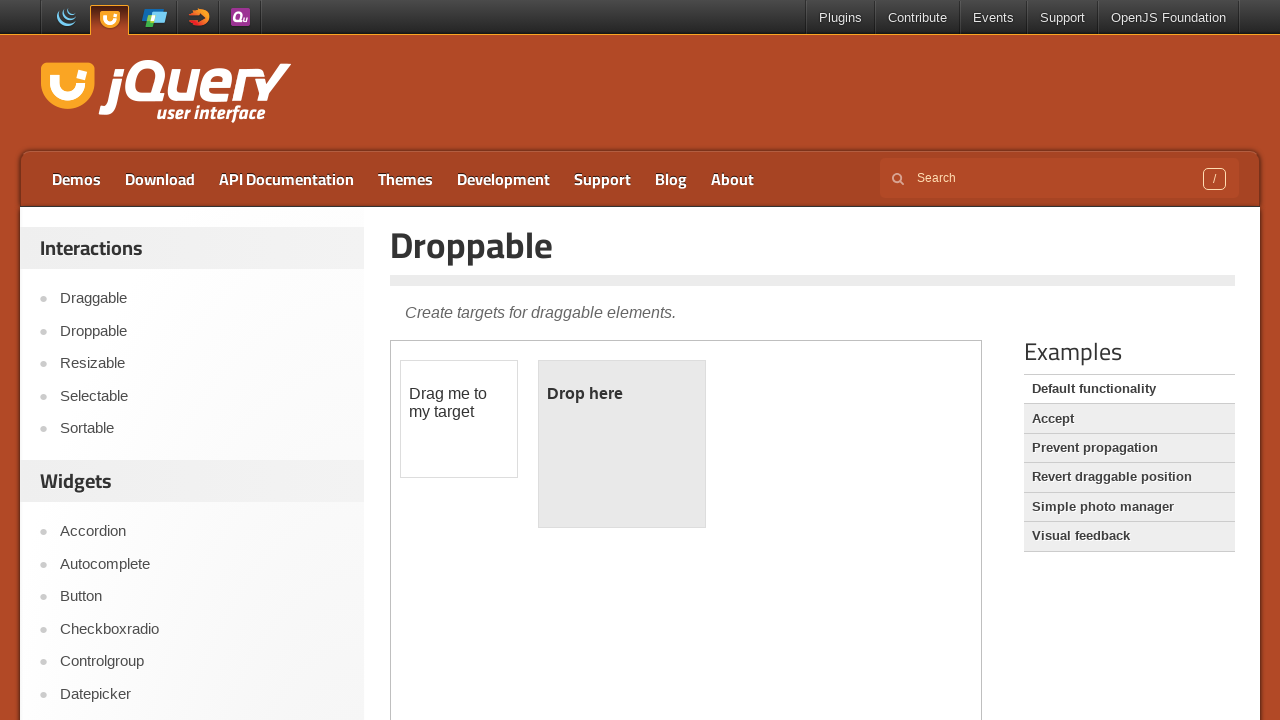

Located the draggable element
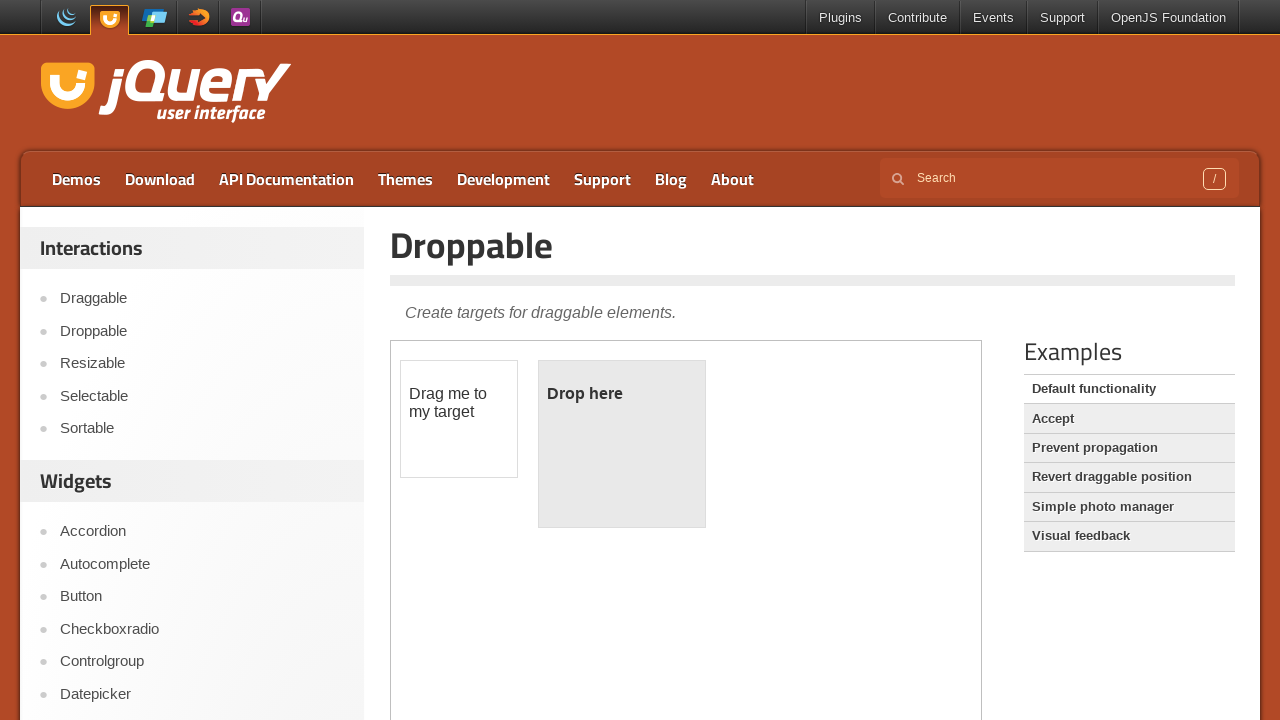

Located the droppable target element
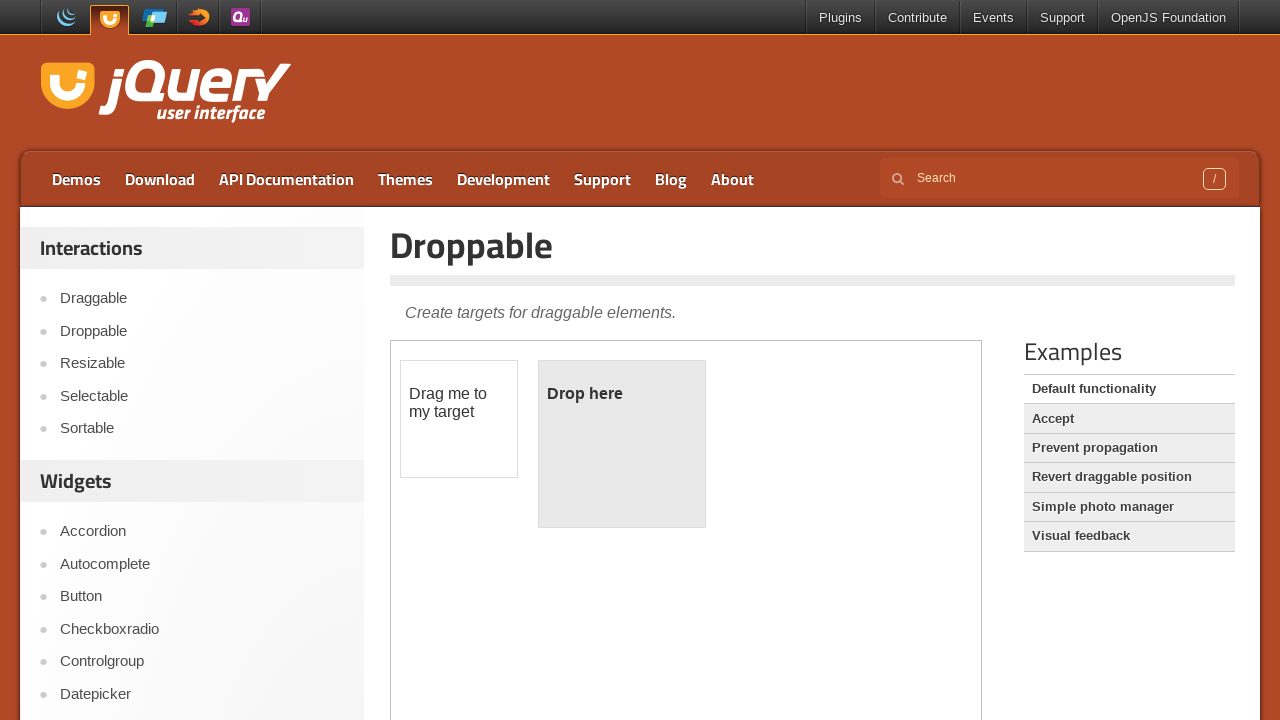

Dragged the draggable element onto the droppable target at (622, 444)
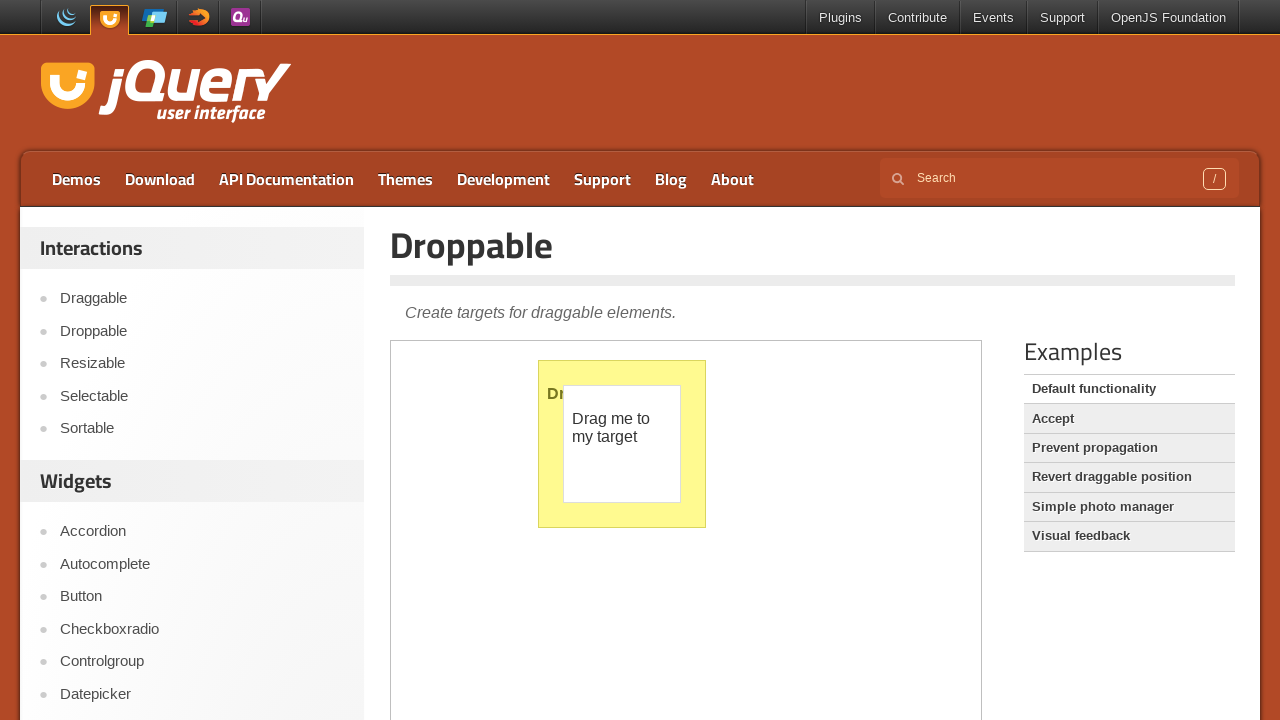

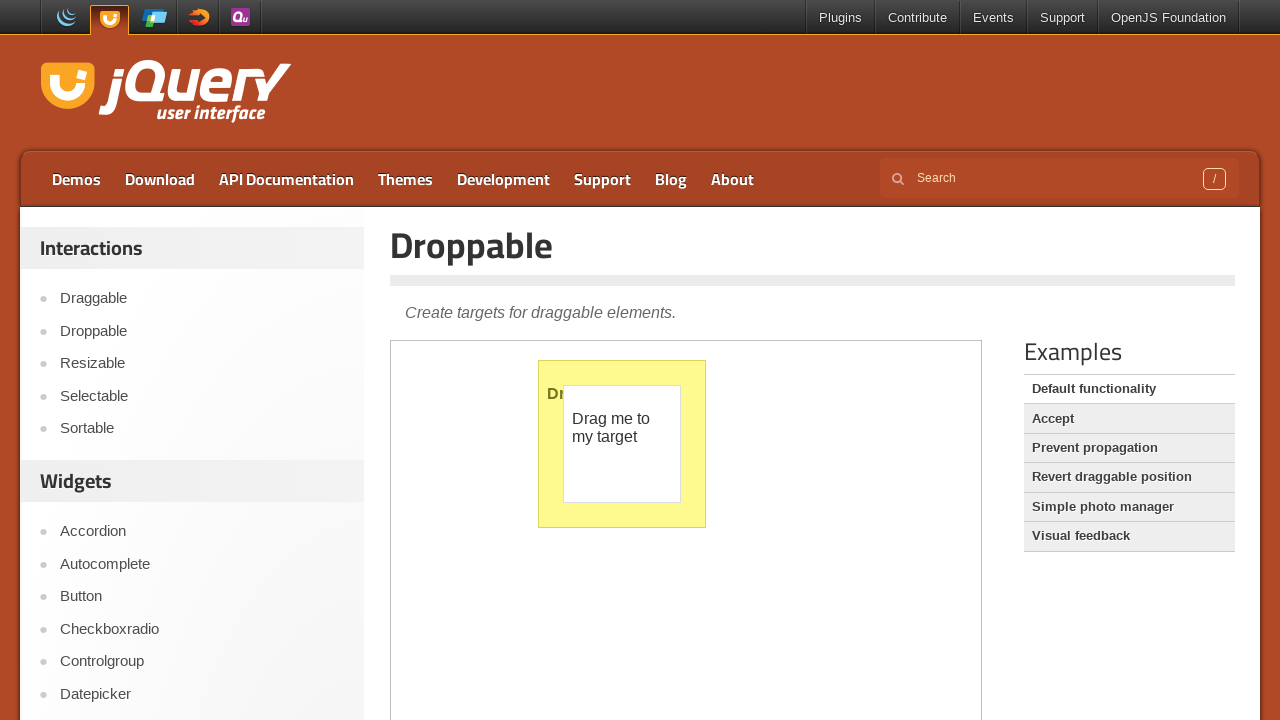